Tests JavaScript alert handling by clicking a prompt button, entering text into the prompt dialog, and accepting it

Starting URL: https://the-internet.herokuapp.com/javascript_alerts

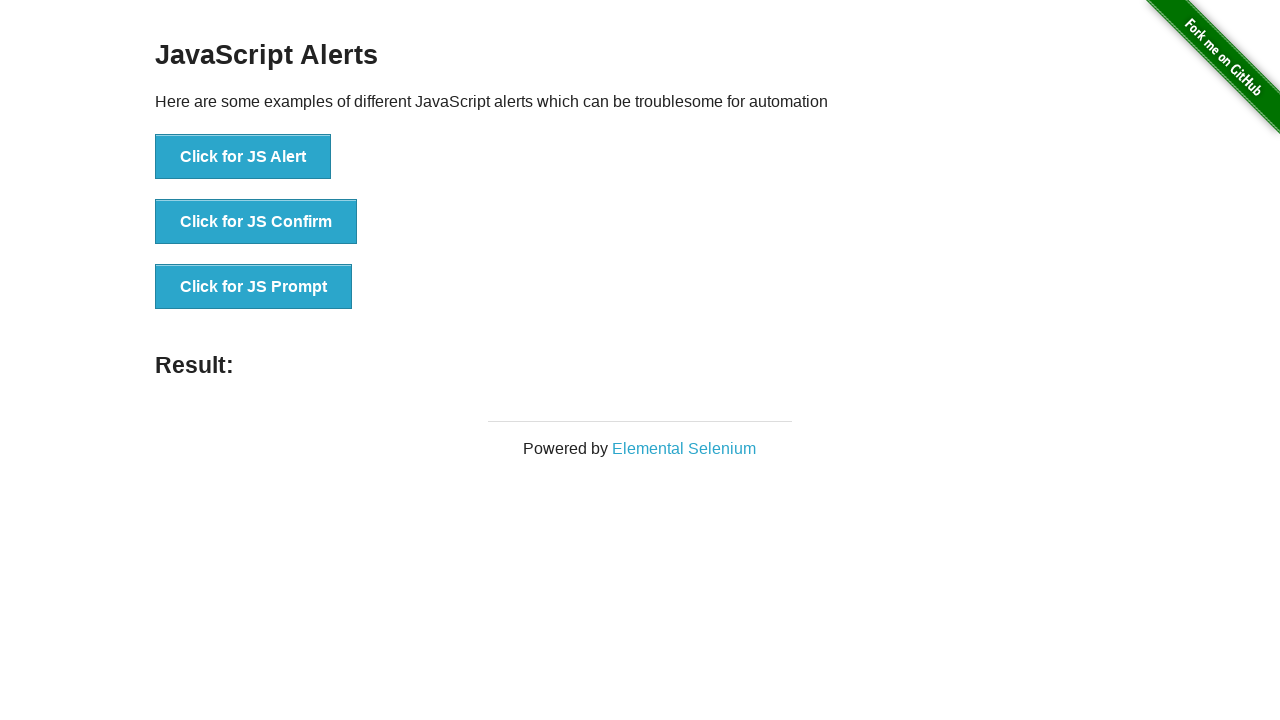

Clicked button to show JS prompt at (254, 287) on xpath=//button[text()='Click for JS Prompt']
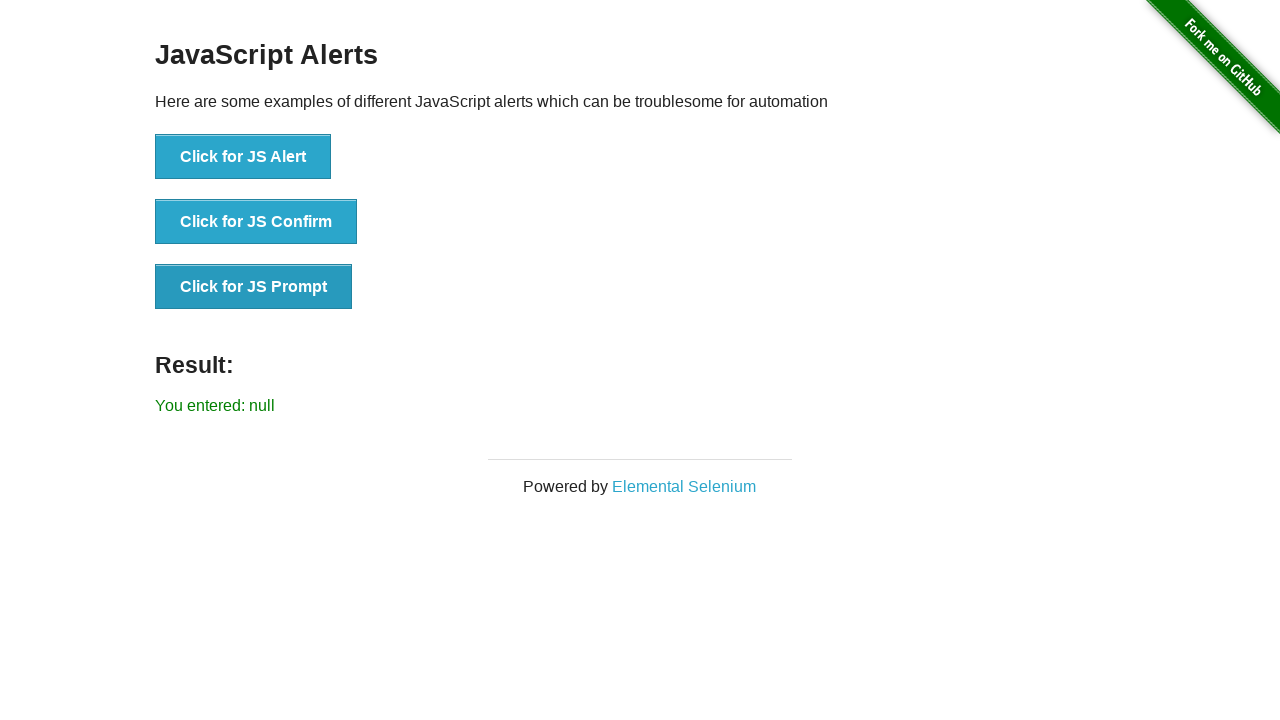

Set up dialog handler to accept prompt with text 'Nice to meet u! I'm Nada'
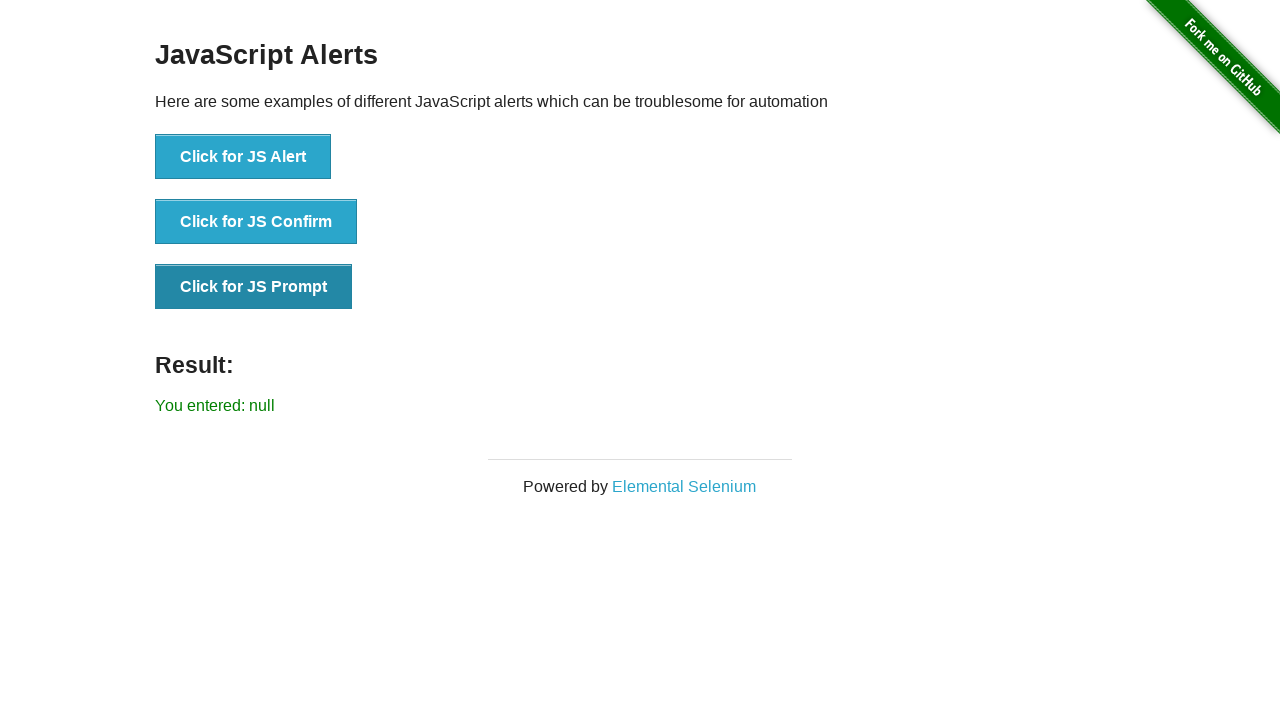

Clicked button again to trigger the JS prompt dialog at (254, 287) on xpath=//button[text()='Click for JS Prompt']
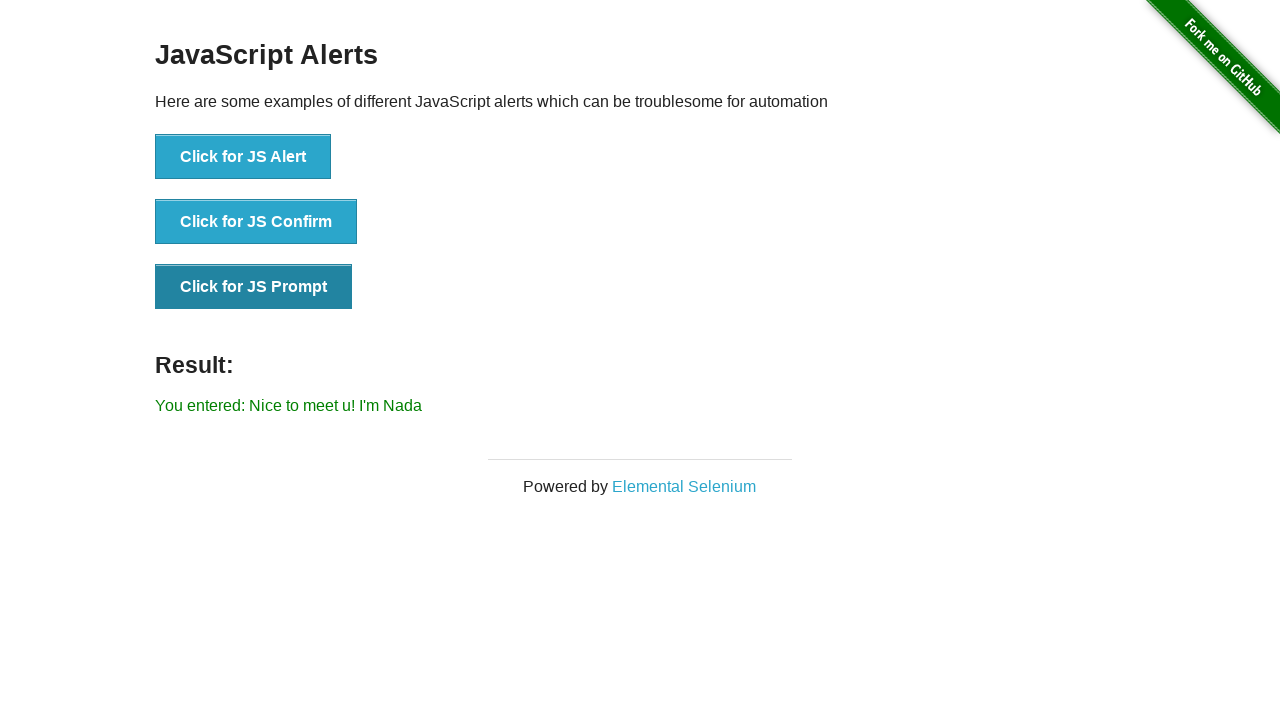

Waited for result to be displayed
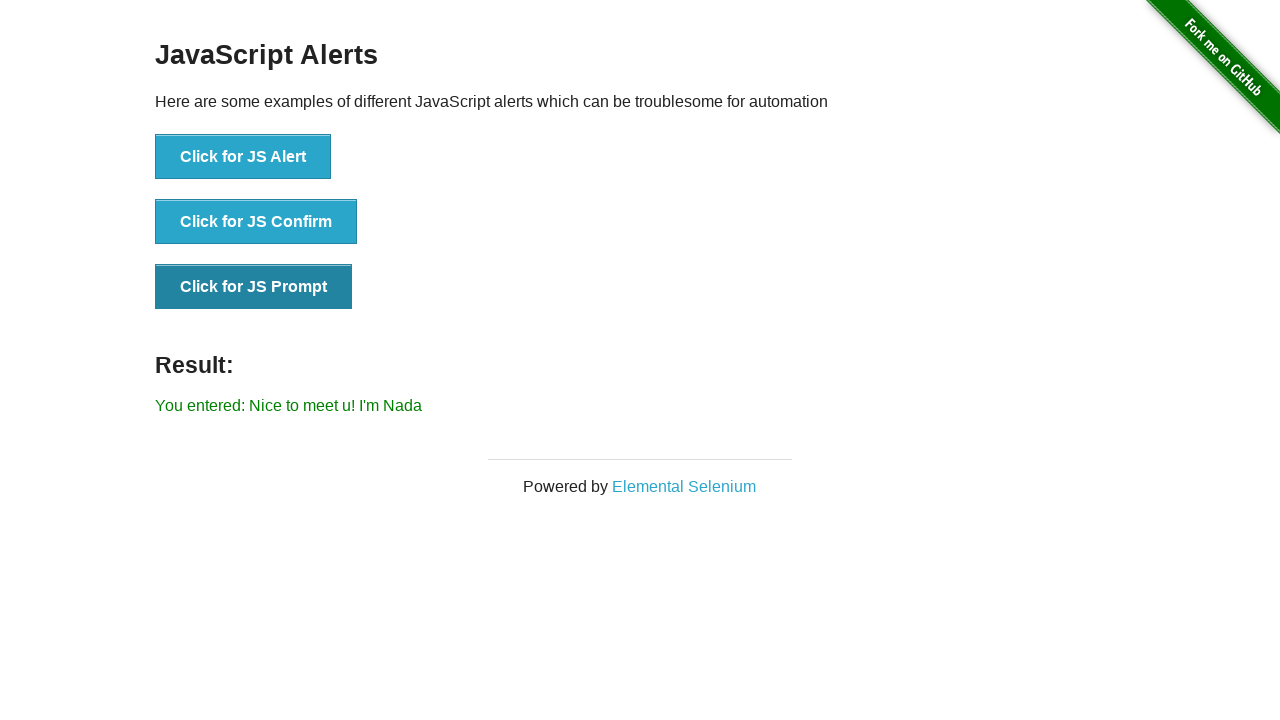

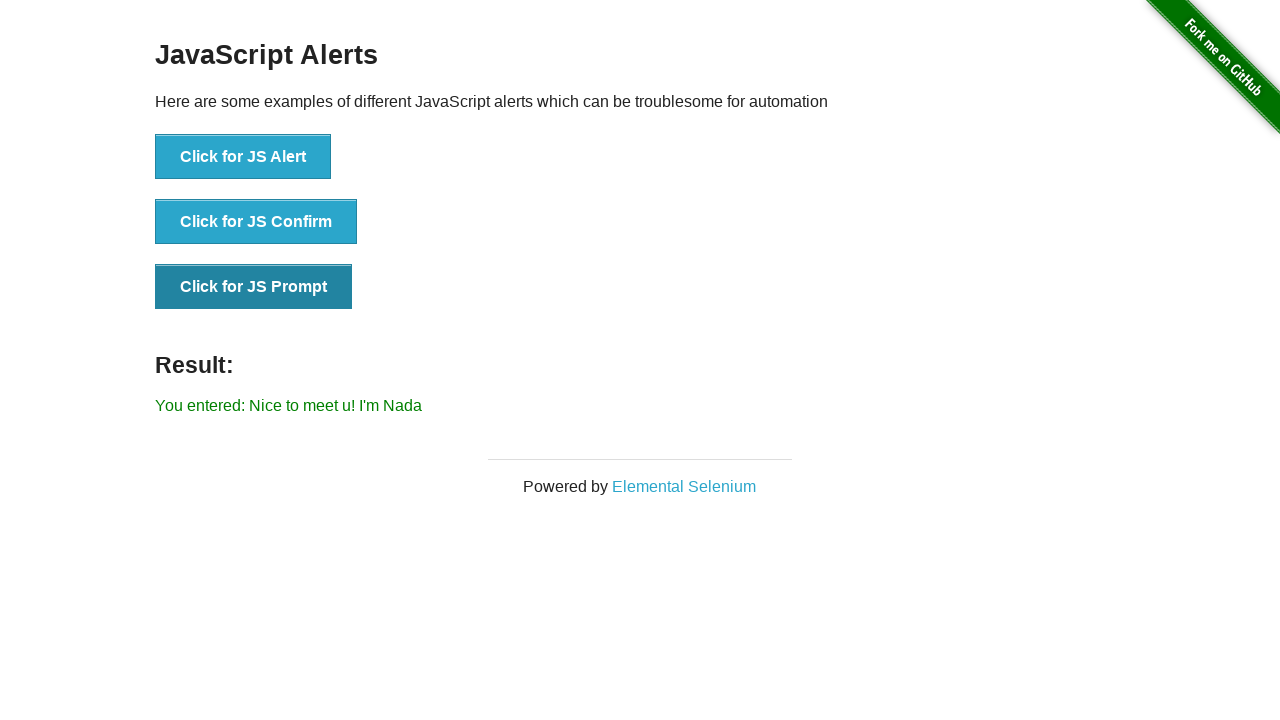